Tests table sorting functionality and searches for a specific item ("Guava") across paginated results, verifying the price can be retrieved

Starting URL: https://rahulshettyacademy.com/seleniumPractise/#/Offers/

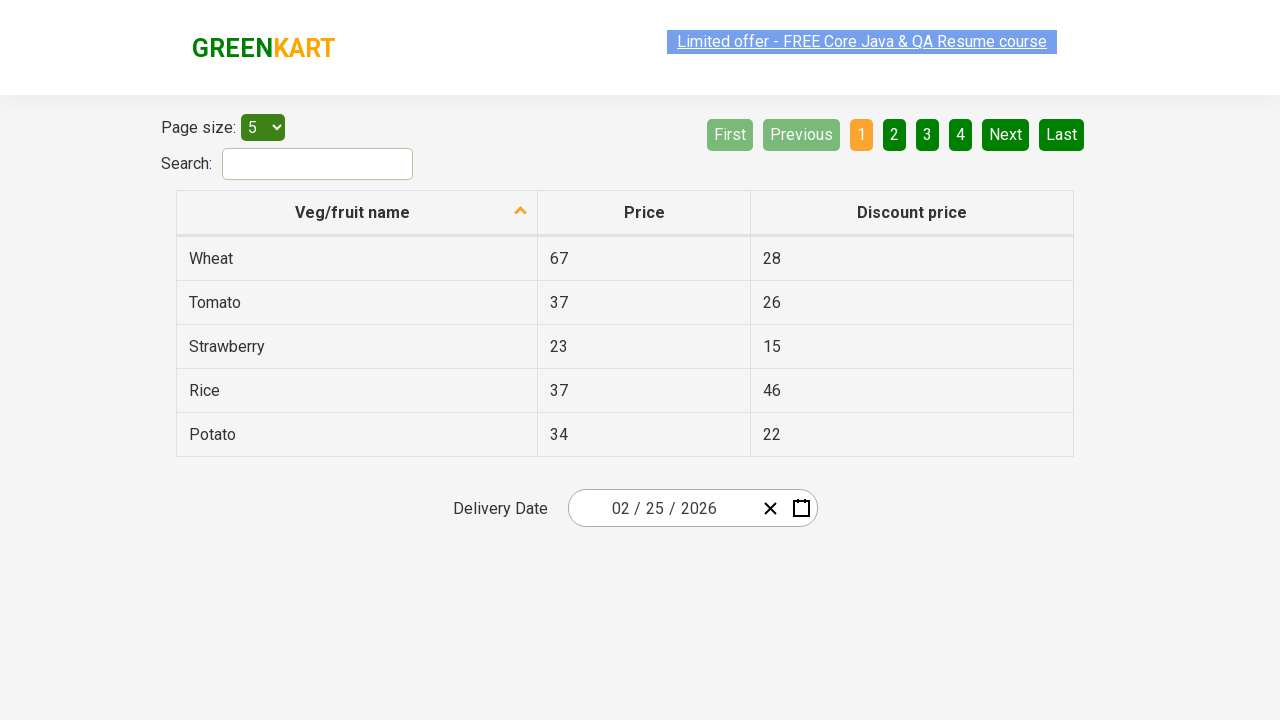

Clicked first column header to sort table at (357, 213) on xpath=//tr/th[1]
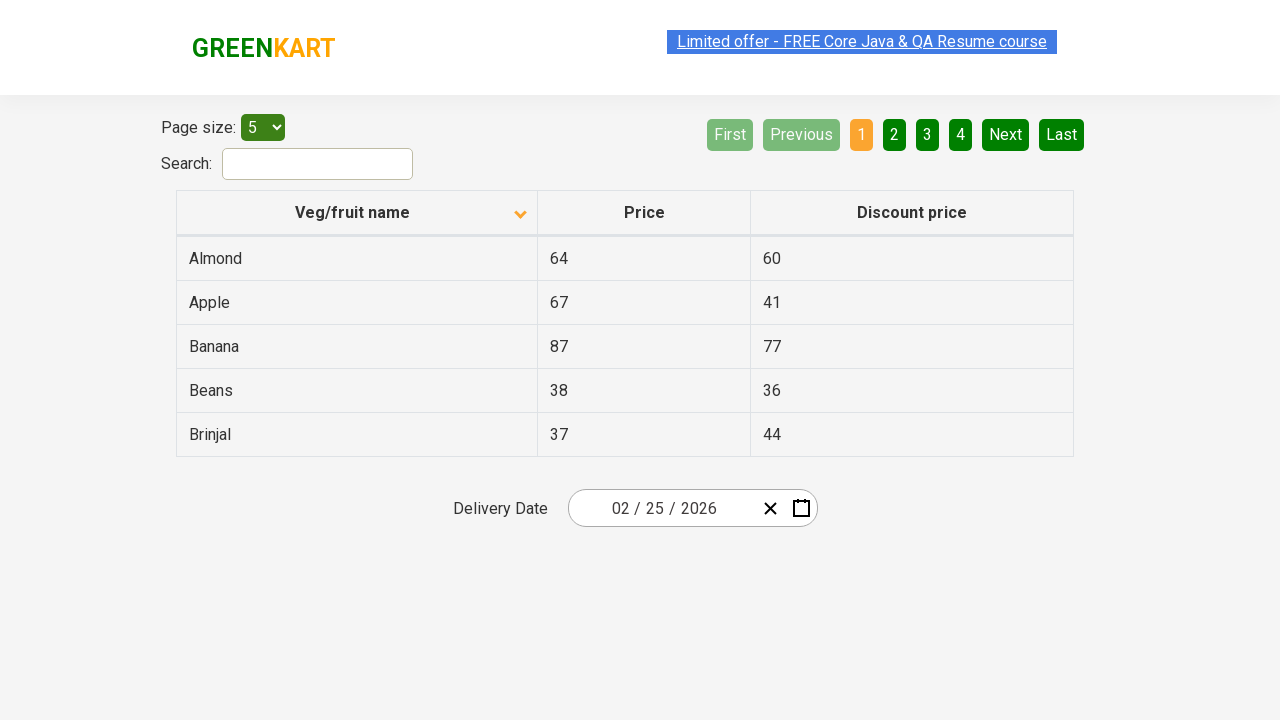

Retrieved all items from first column
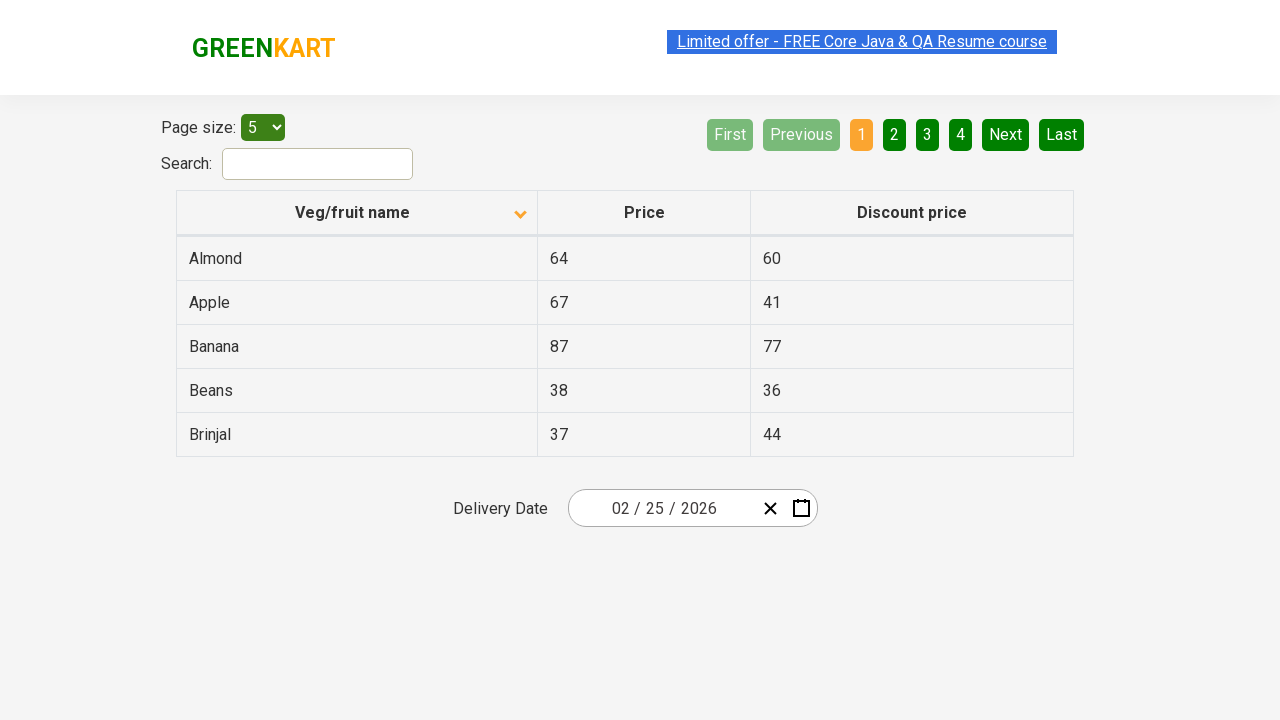

Verified that table items are properly sorted
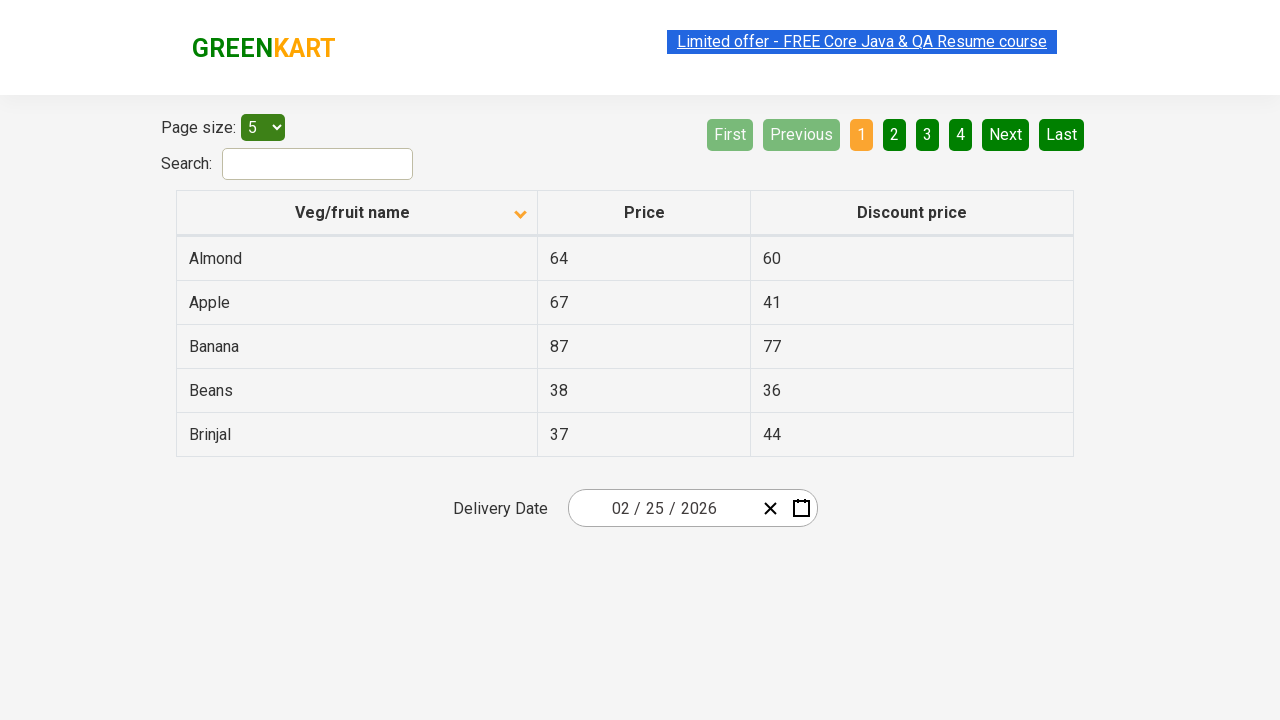

Guava not found on current page, navigating to next page at (1006, 134) on xpath=//a[@aria-label='Next']
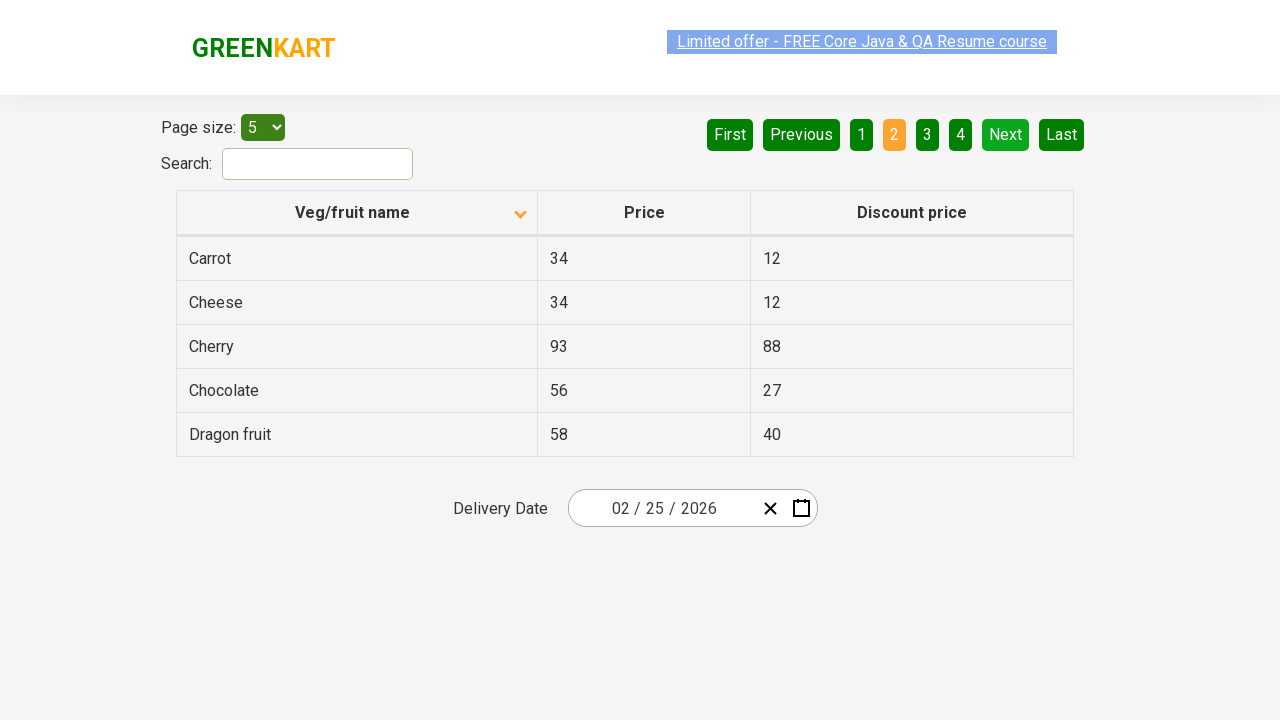

Guava not found on current page, navigating to next page at (1006, 134) on xpath=//a[@aria-label='Next']
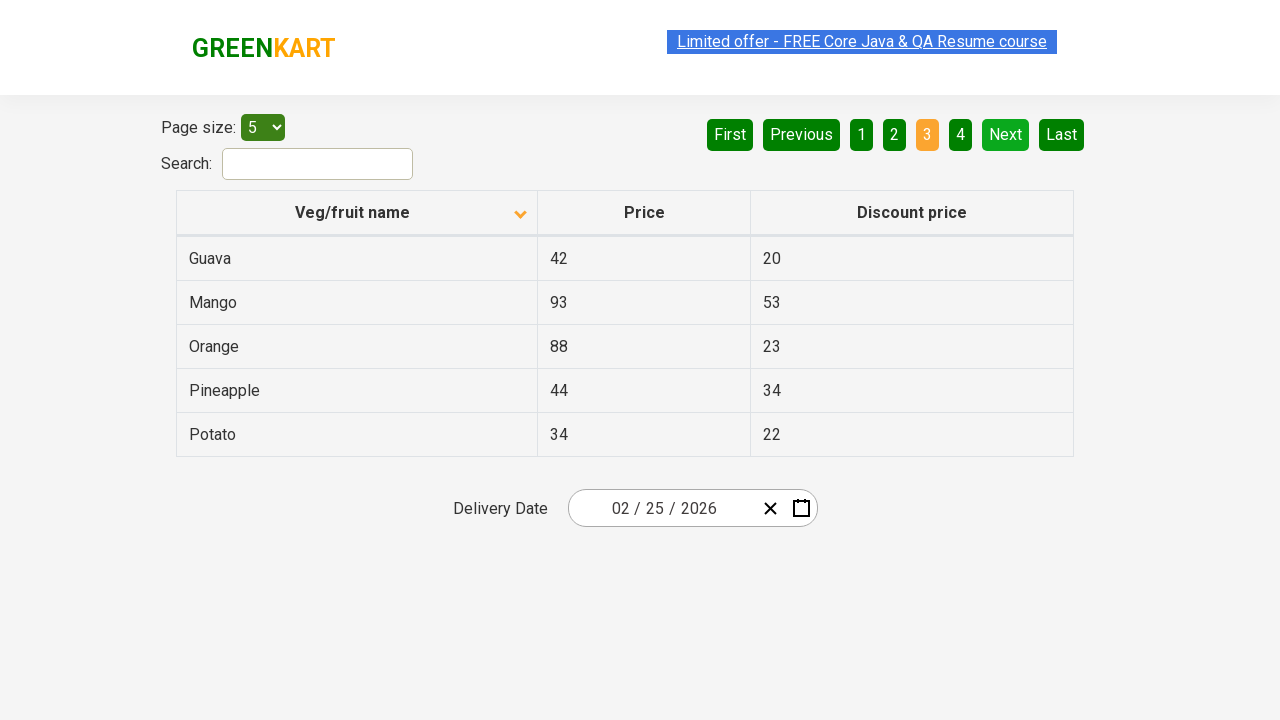

Found Guava on current page with price: 42
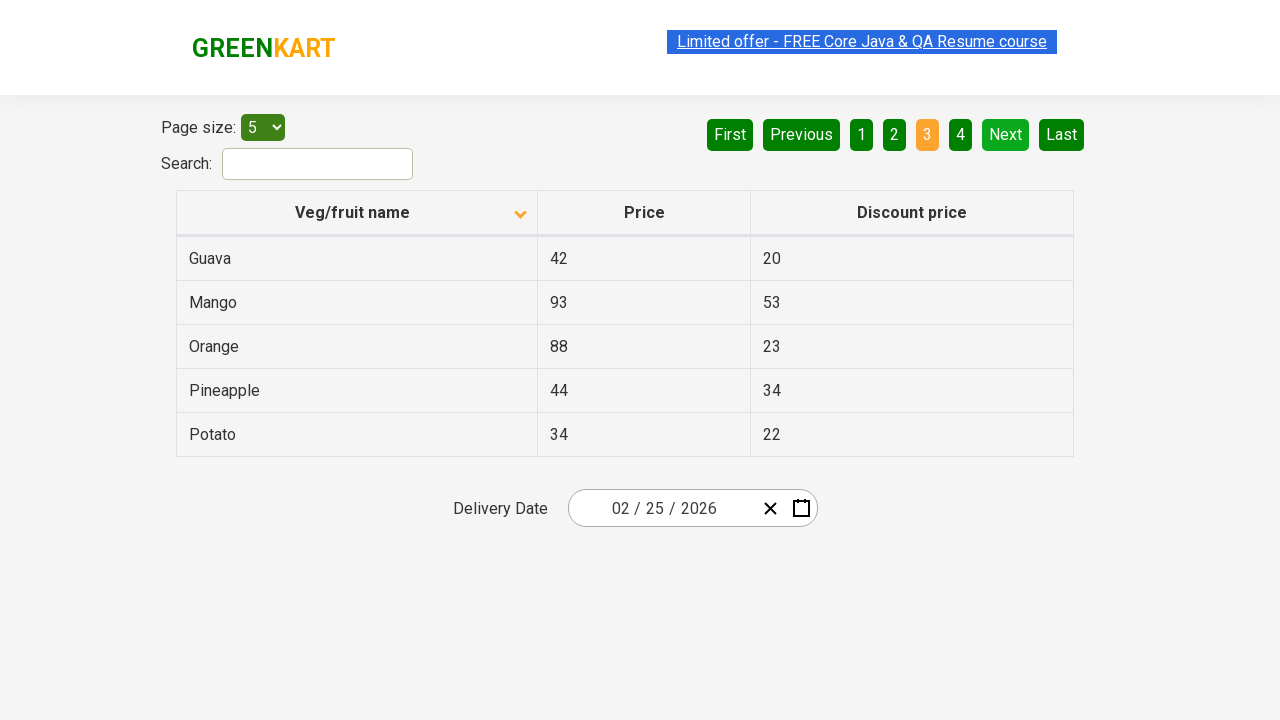

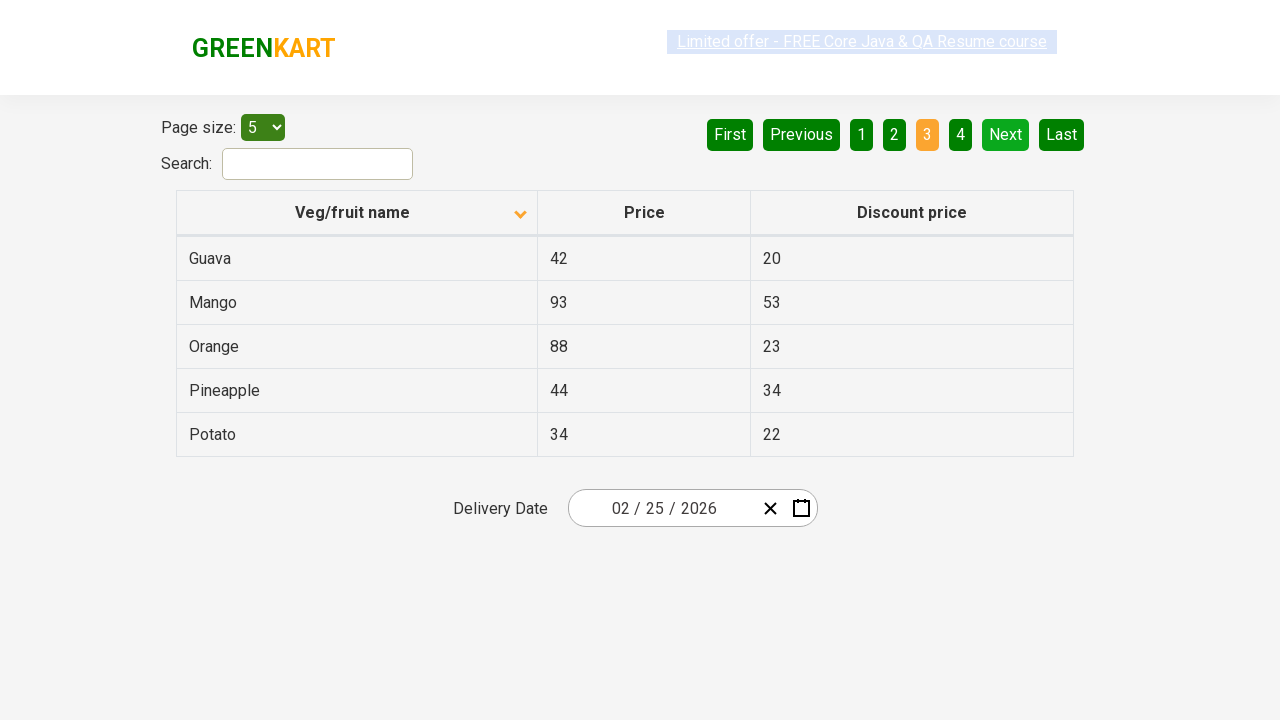